Navigates to Flipkart homepage and verifies the page loads

Starting URL: https://www.flipkart.com/

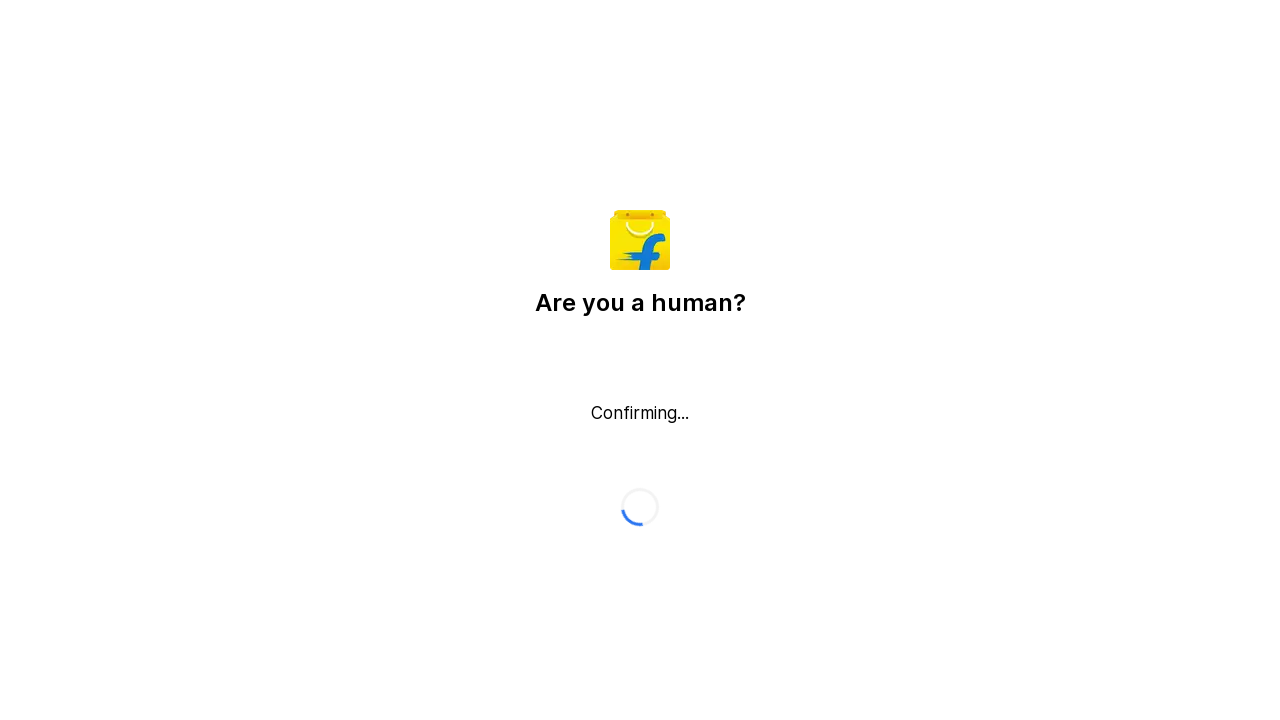

Waited for Flipkart homepage to reach domcontentloaded state
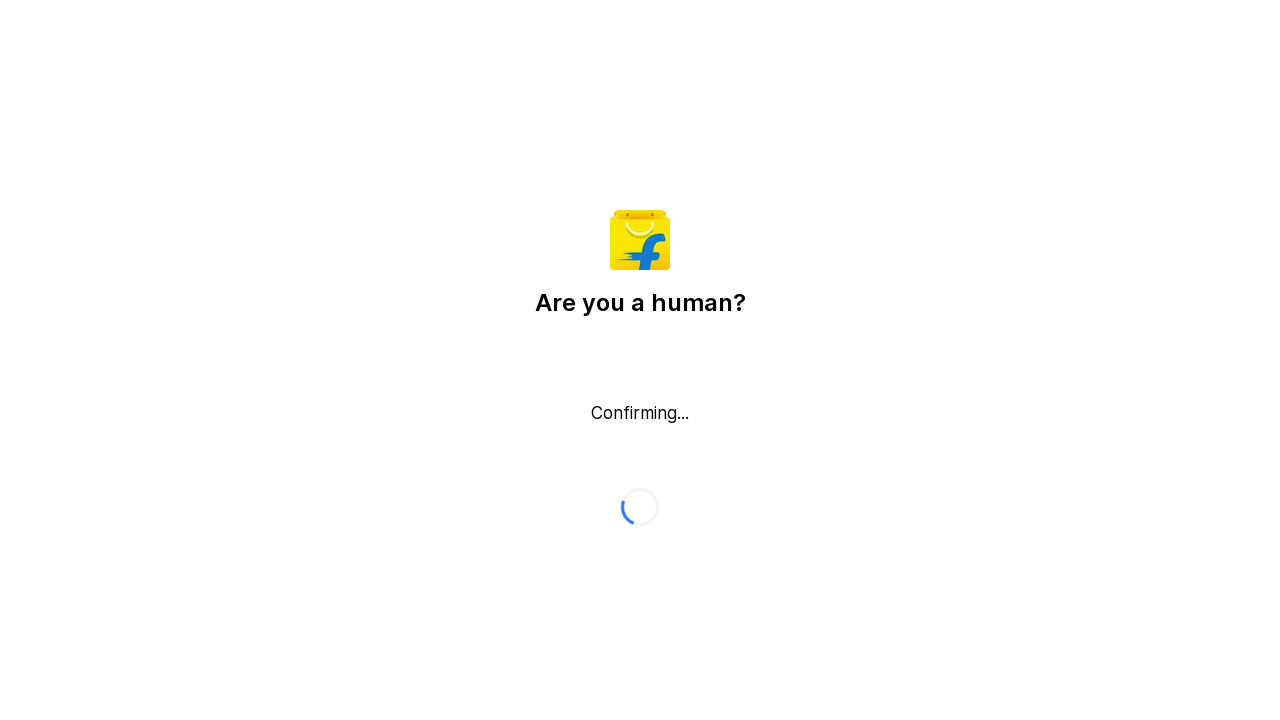

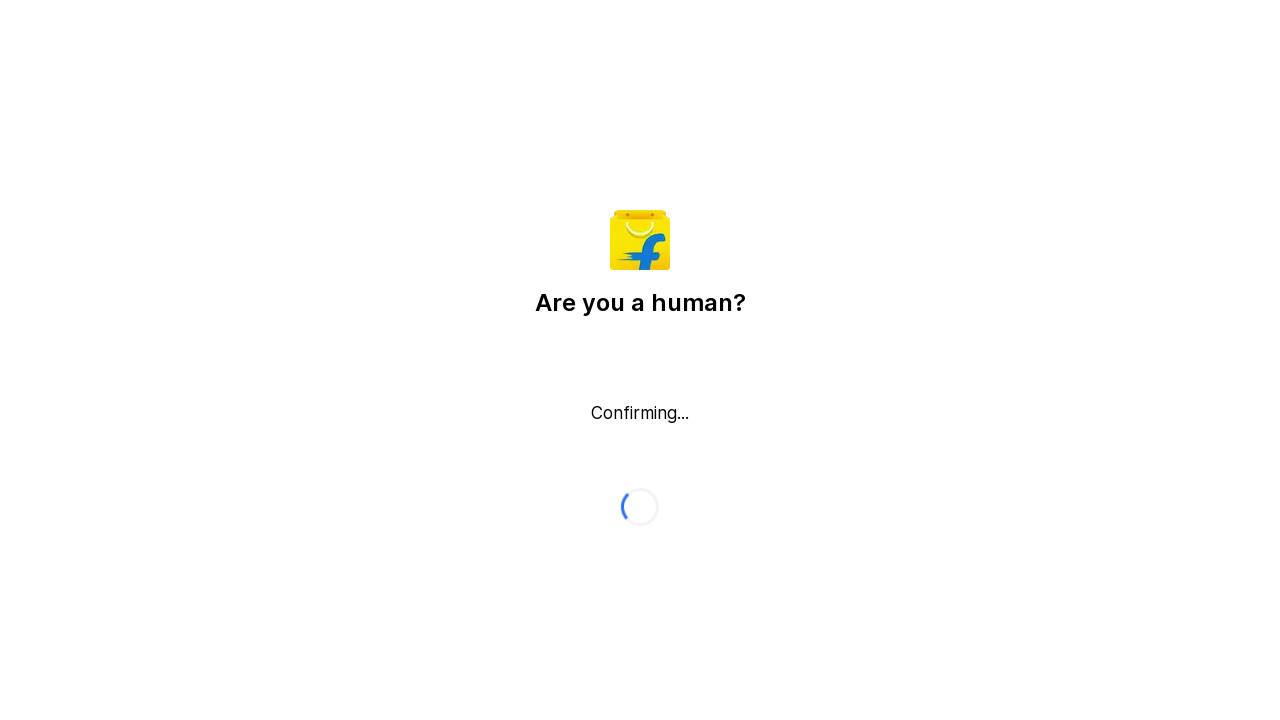